Tests navigation to the Interactions section of DemoQA

Starting URL: https://demoqa.com/

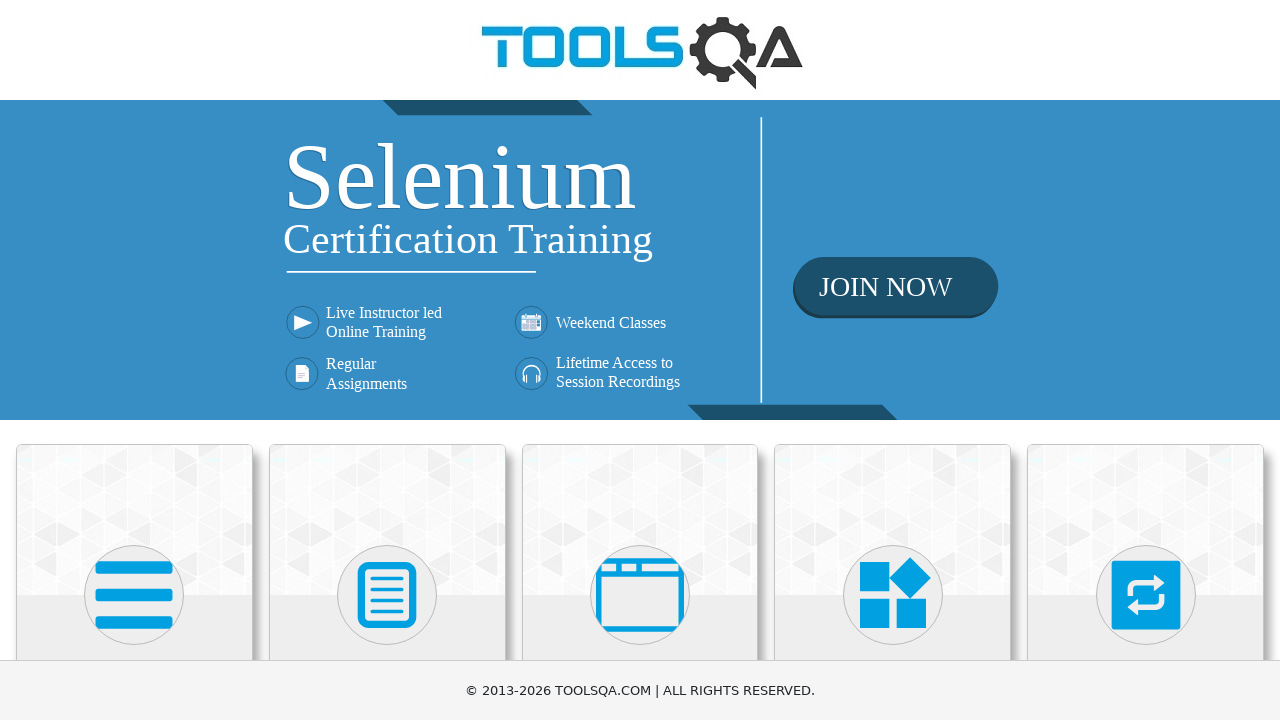

Clicked on Interactions card at (1146, 360) on xpath=//h5[contains(text(),'Interactions')]
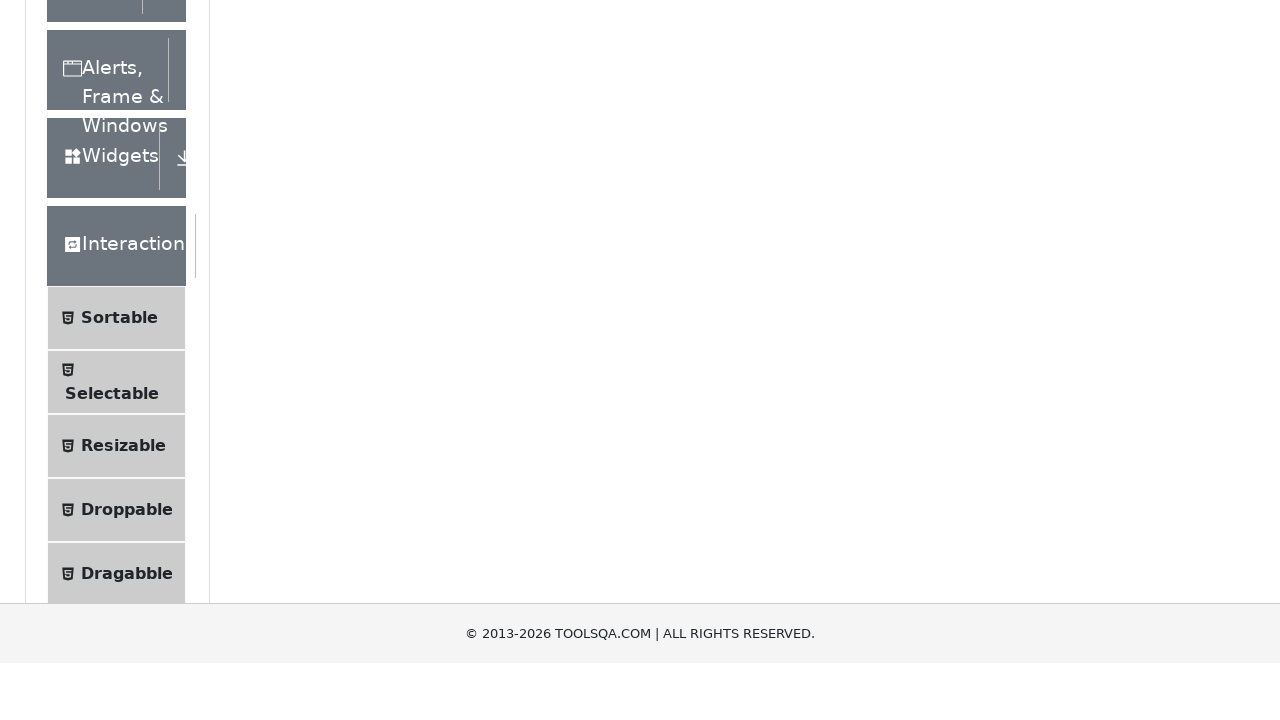

Interactions page loaded successfully
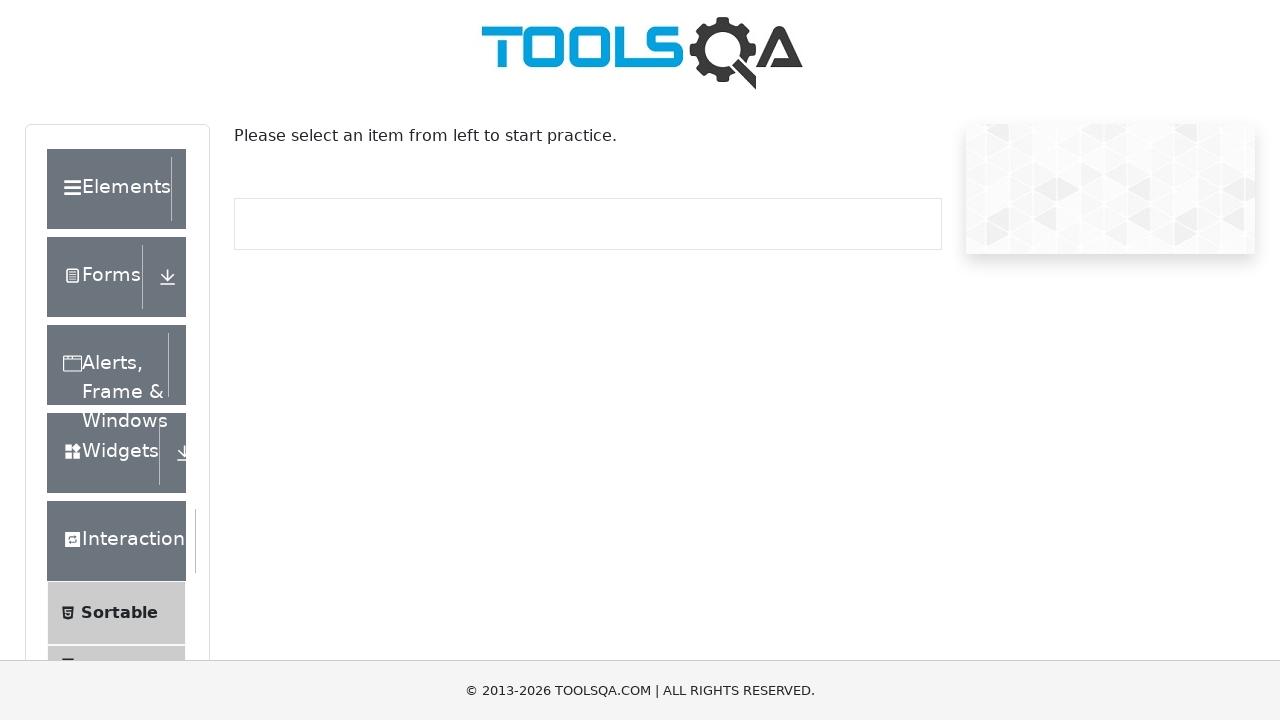

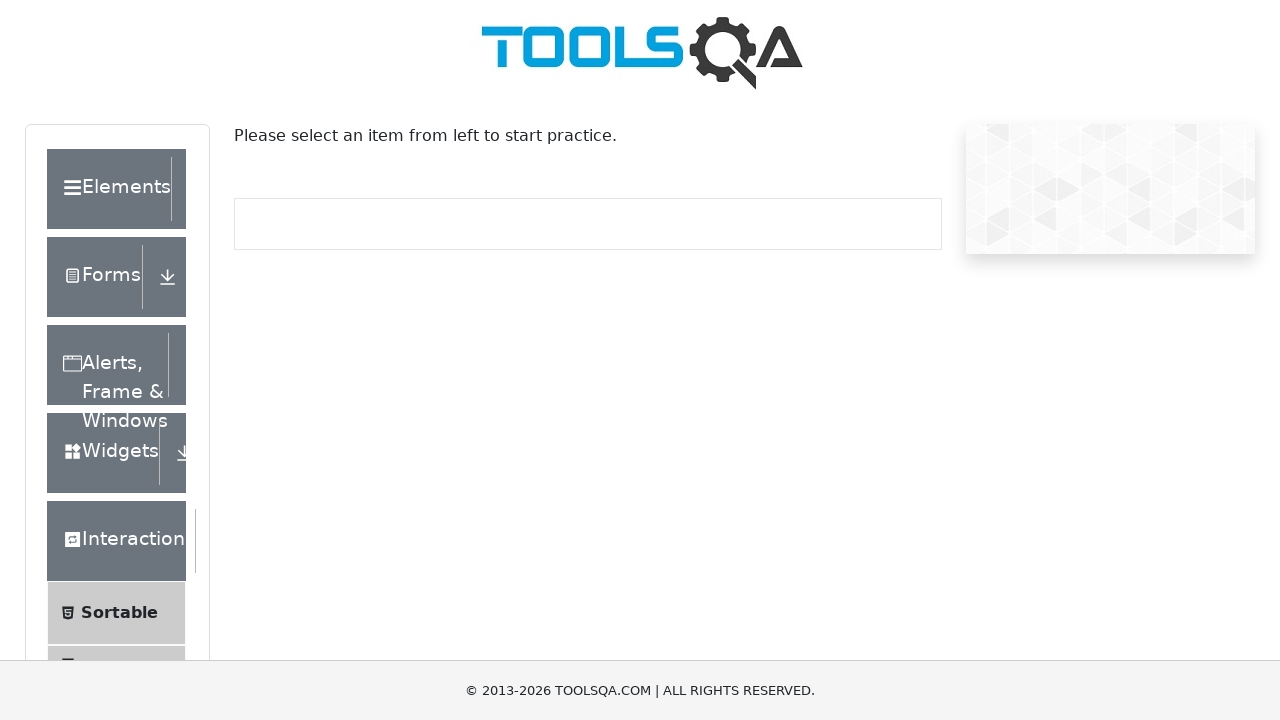